Tests dropdown interaction on a test page by locating a dropdown element, iterating through its options, and hovering over the dropdown.

Starting URL: https://app.endtest.io/guides/docs/how-to-test-dropdowns/

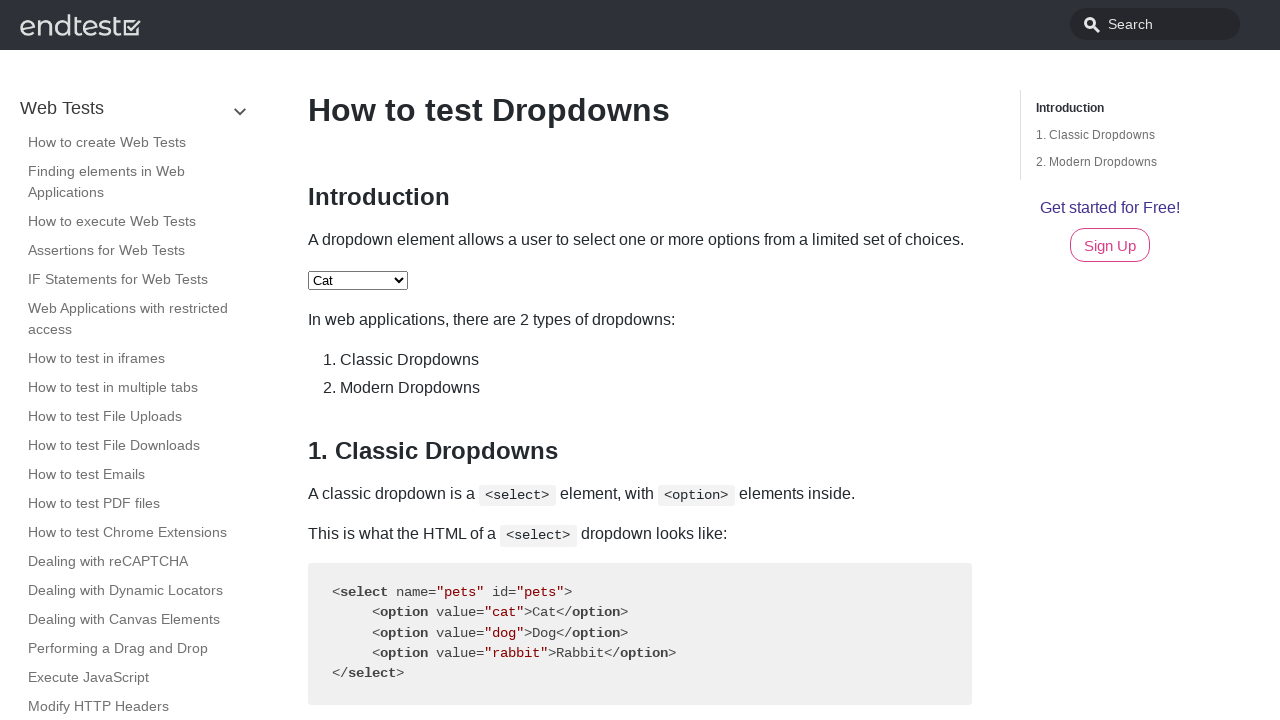

Waited for dropdown element with id 'pets' to be present
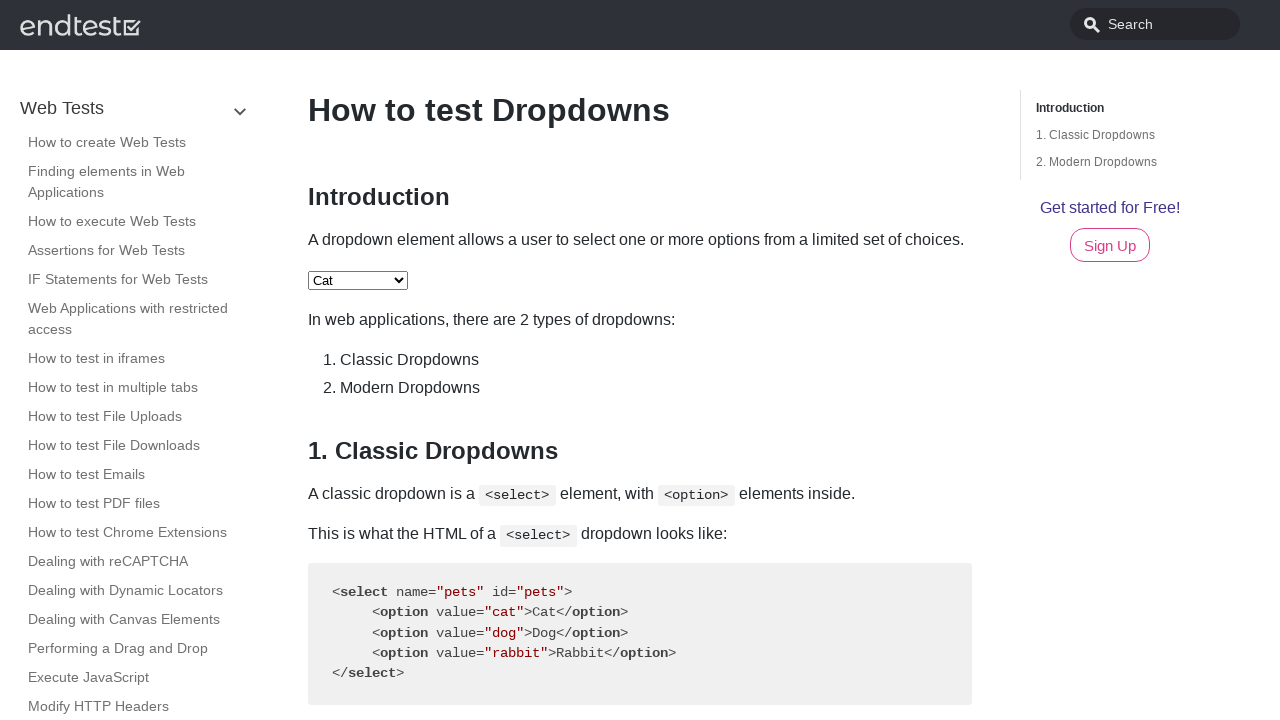

Located dropdown element with id 'pets'
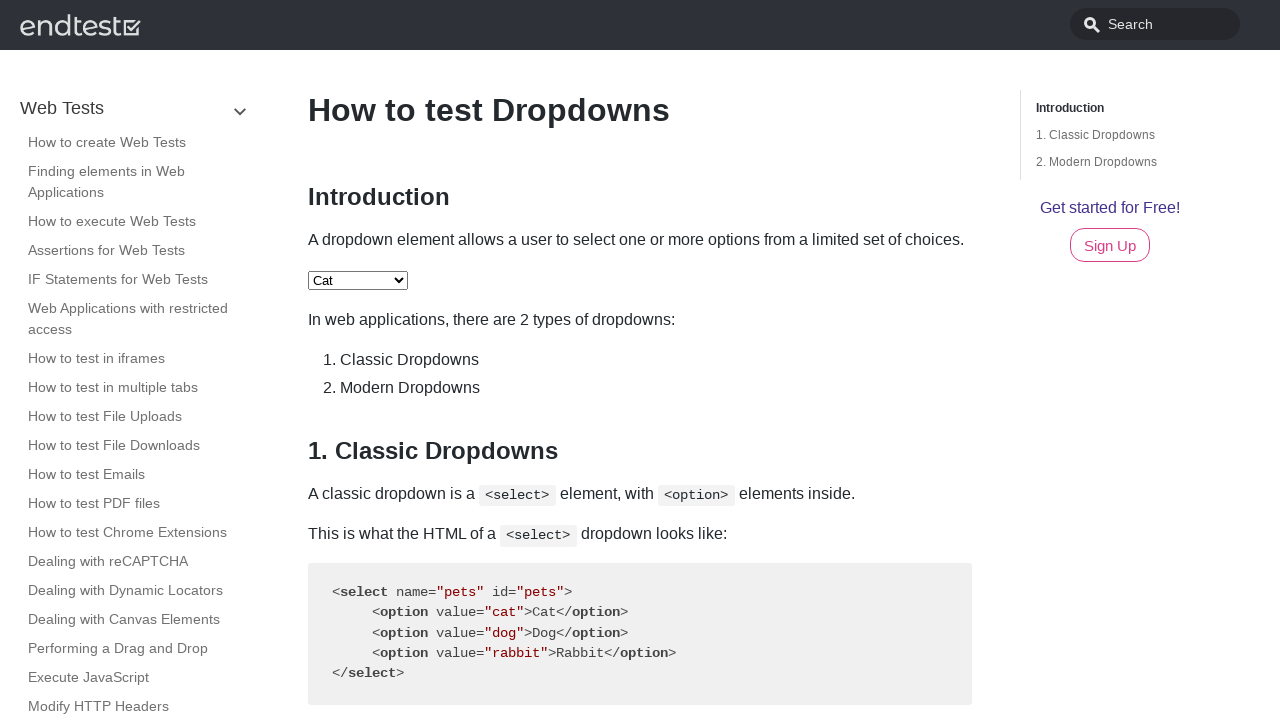

Retrieved all dropdown options
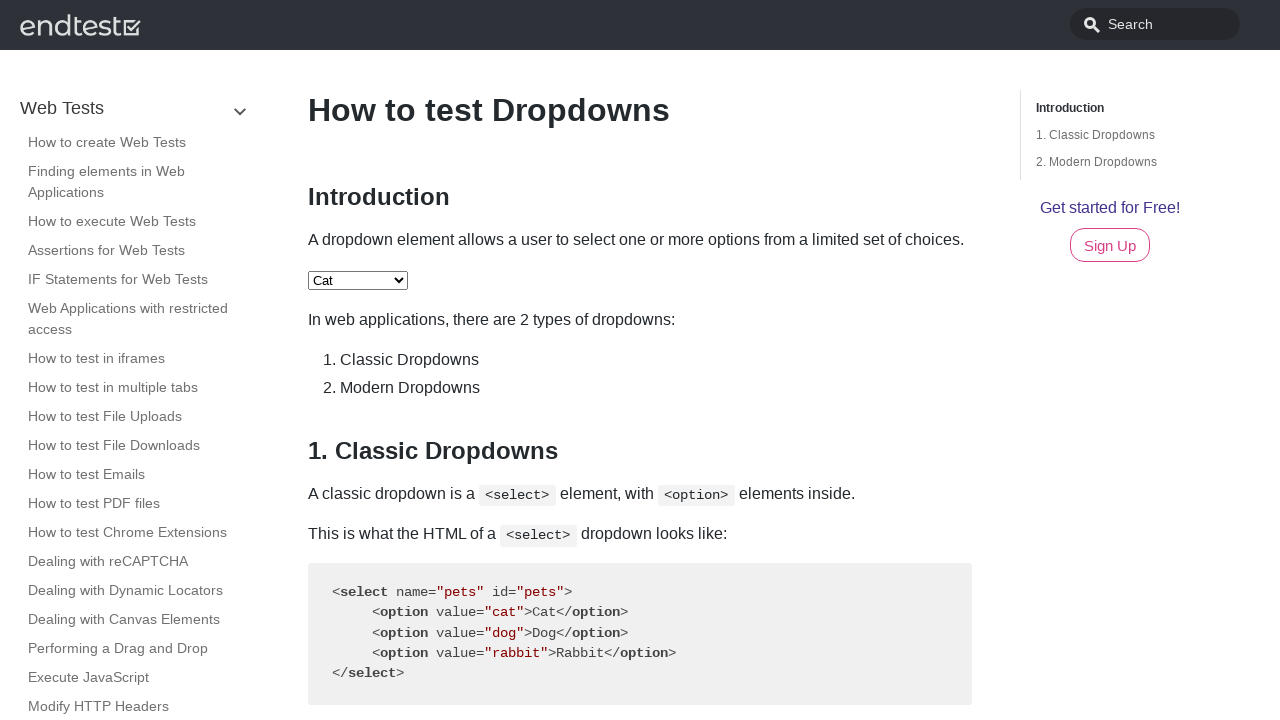

Printed dropdown option text: 'Cat'
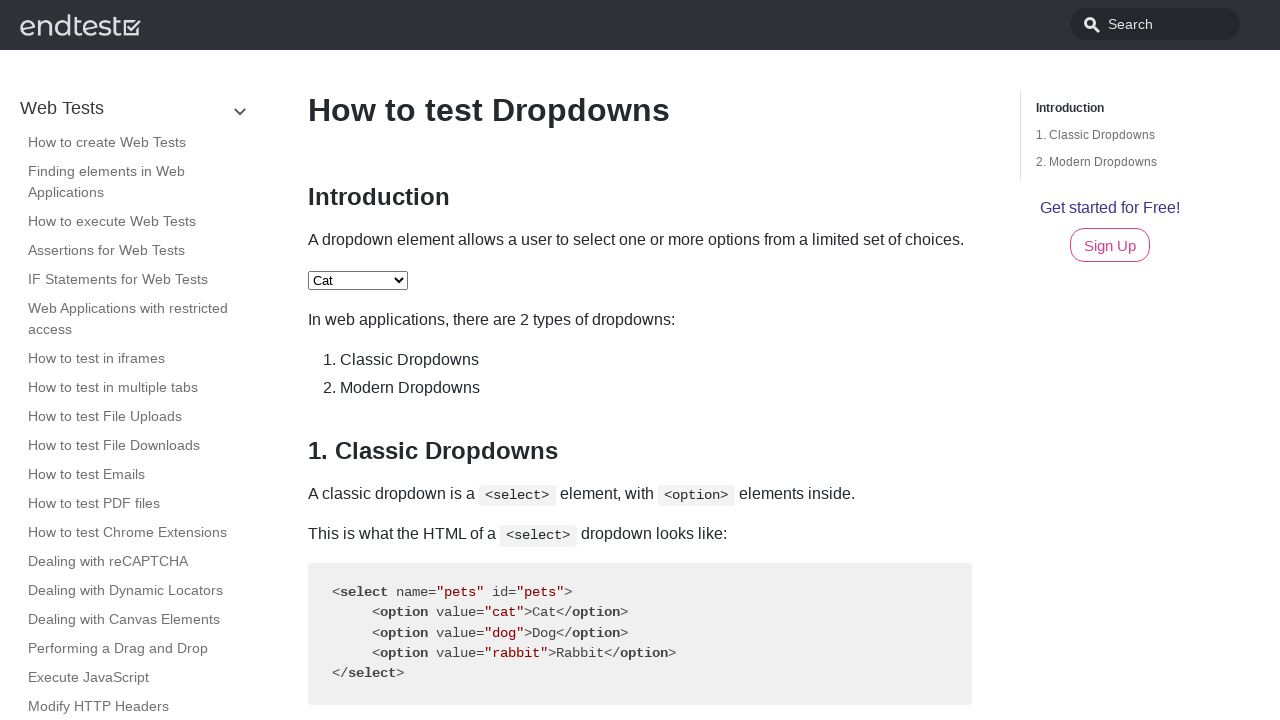

Printed dropdown option text: 'Dog'
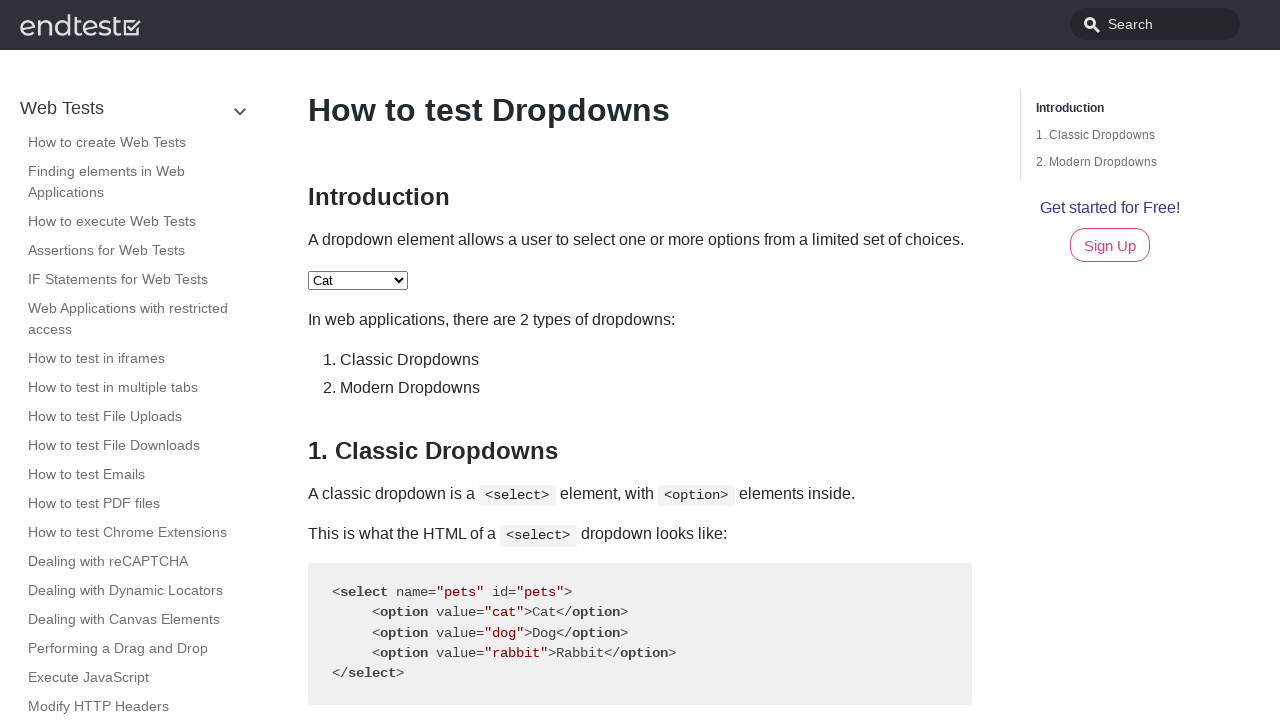

Printed dropdown option text: 'Rabbit'
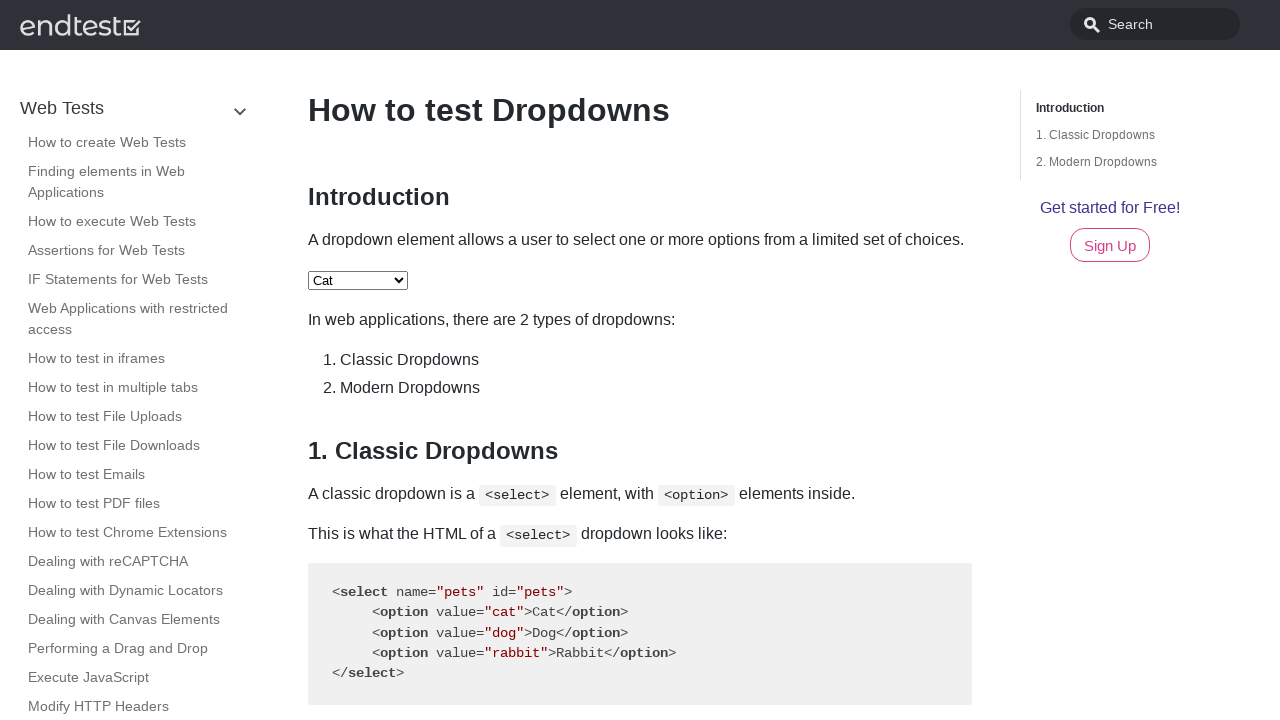

Hovered over the dropdown element at (358, 280) on #pets
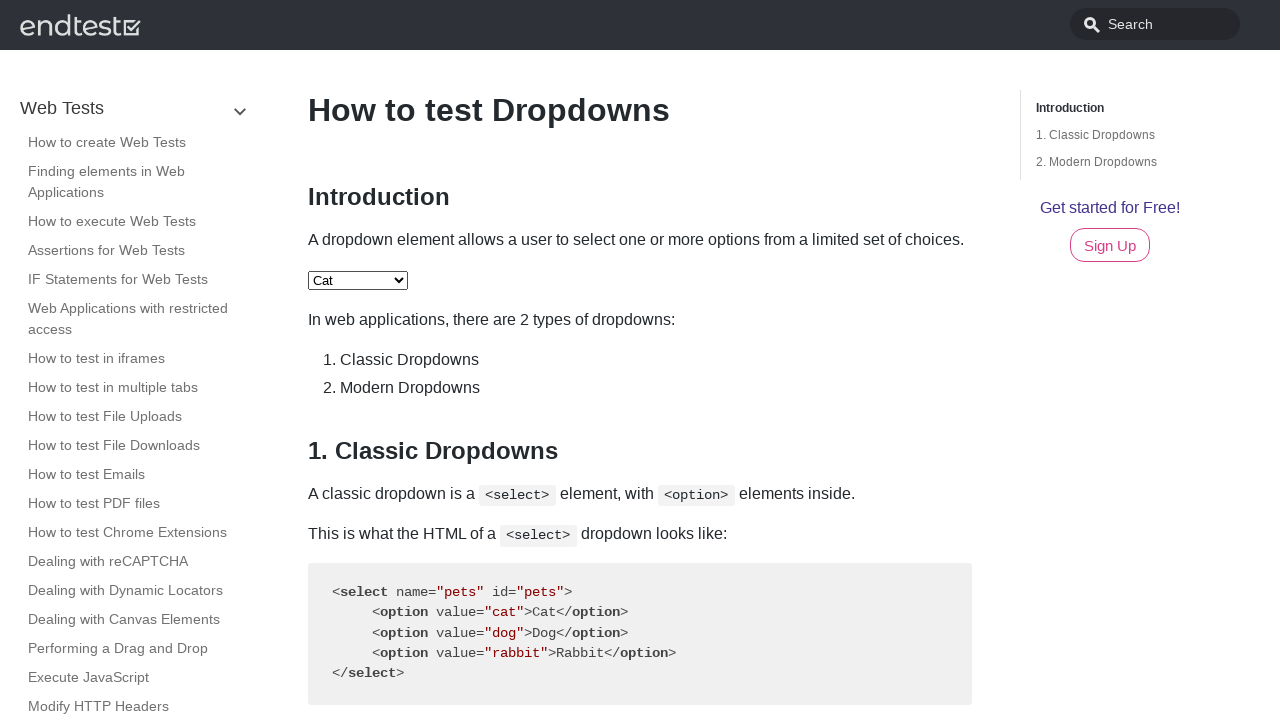

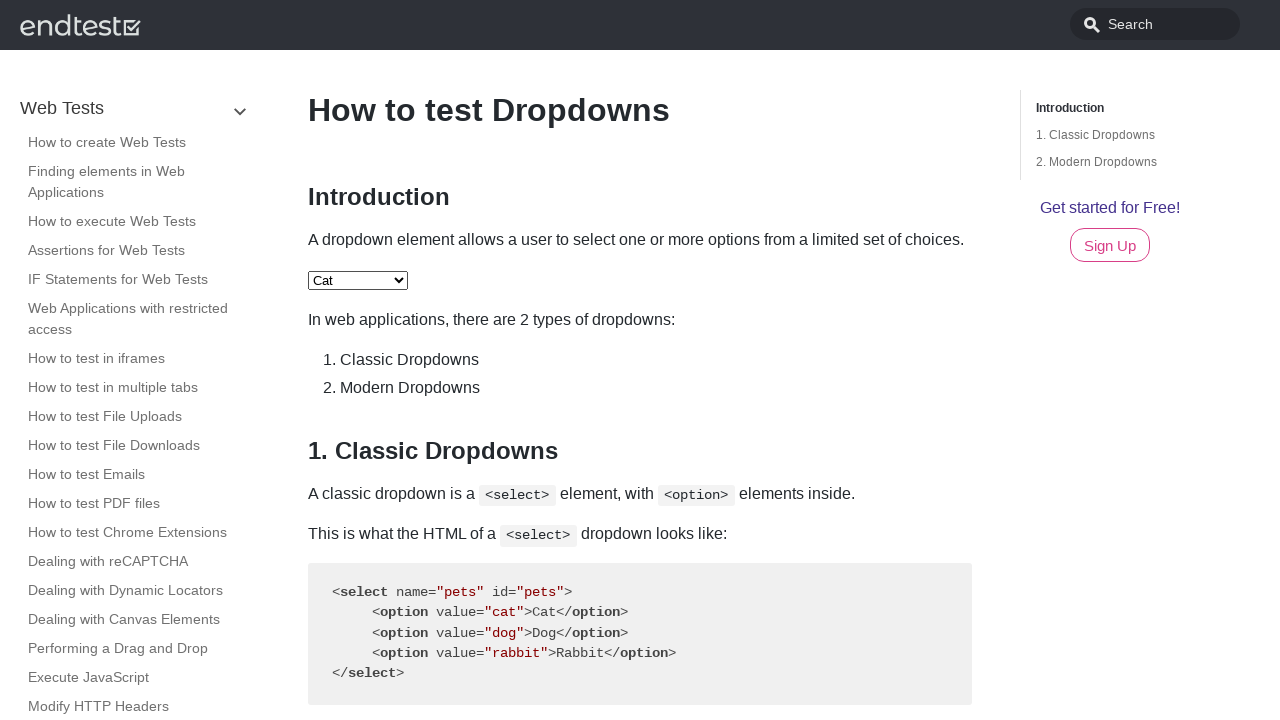